Tests window handle functionality by clicking a button that opens a new window and managing multiple window handles

Starting URL: https://www.hyrtutorials.com/p/window-handles-practice.html

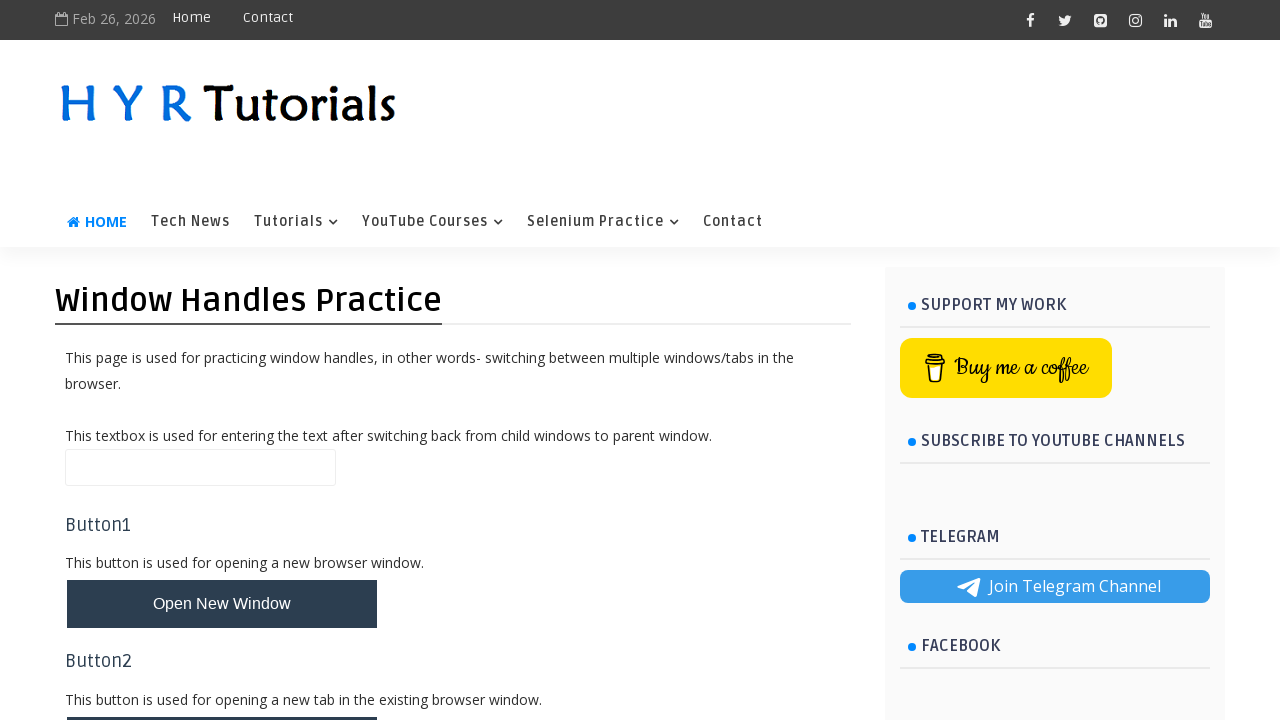

Clicked button to open new window at (222, 604) on #newWindowBtn
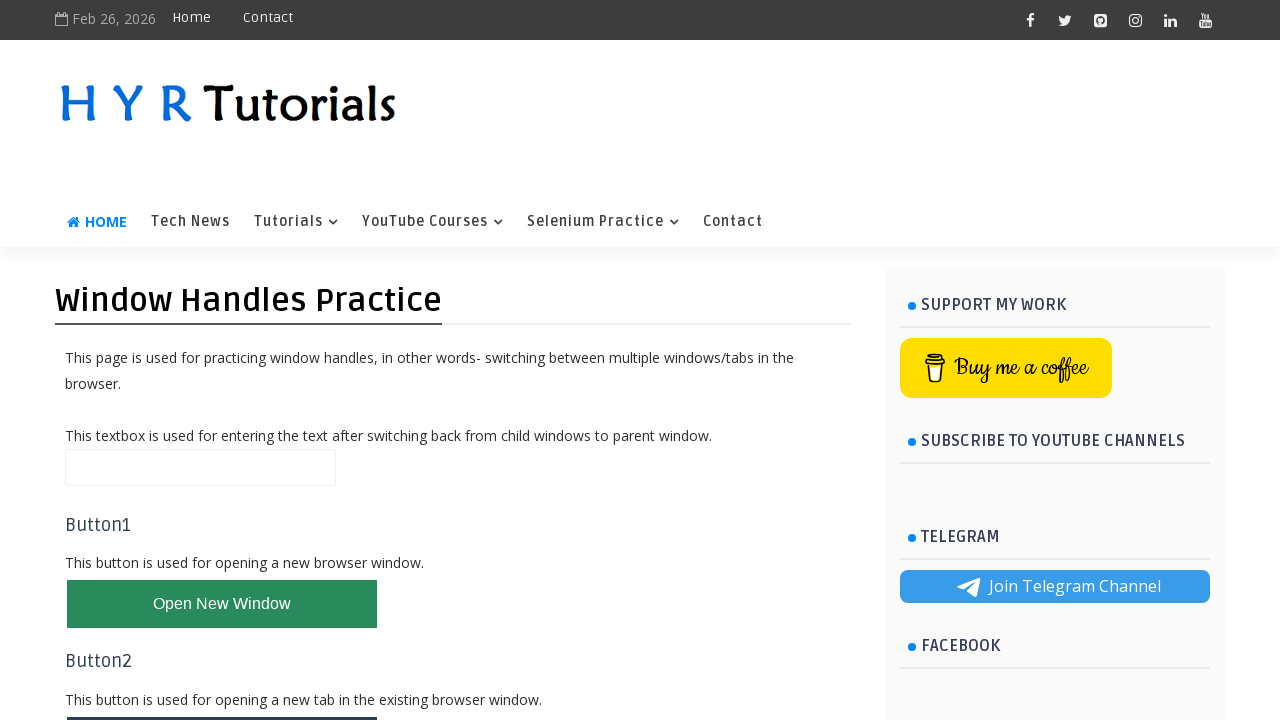

Waited for new window/tab to open
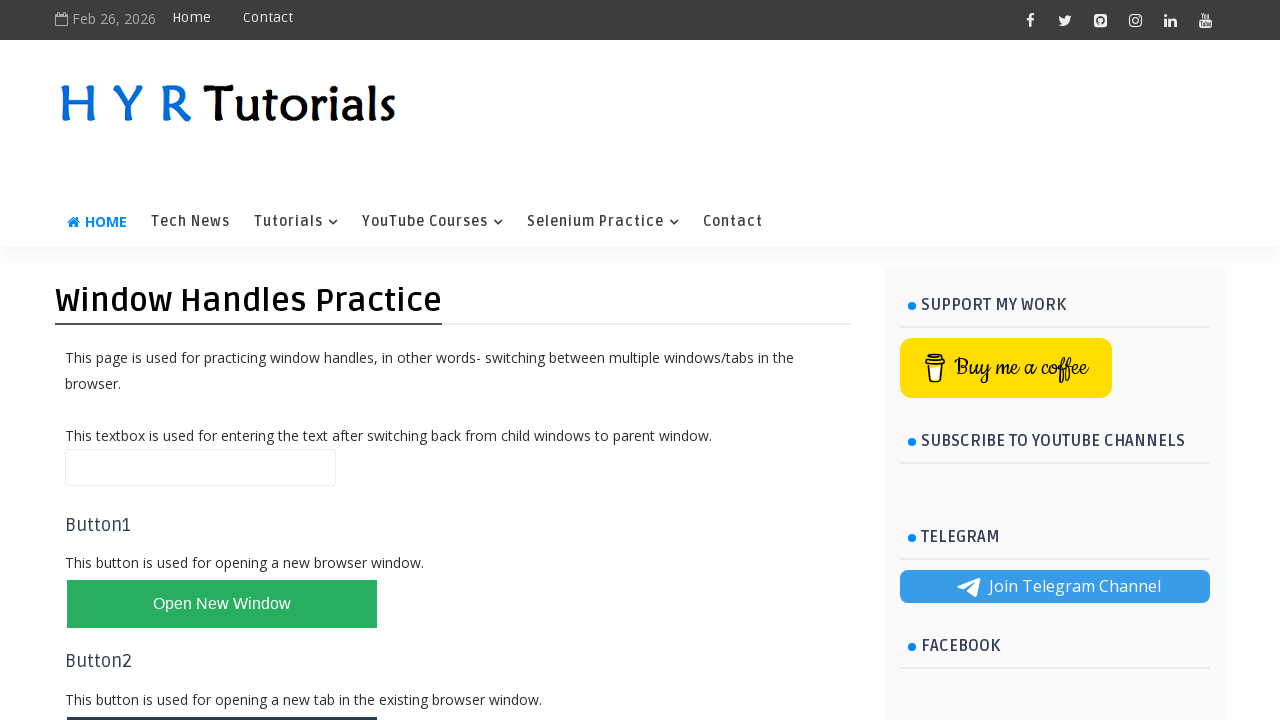

Retrieved all pages - found 2 window(s)/tab(s)
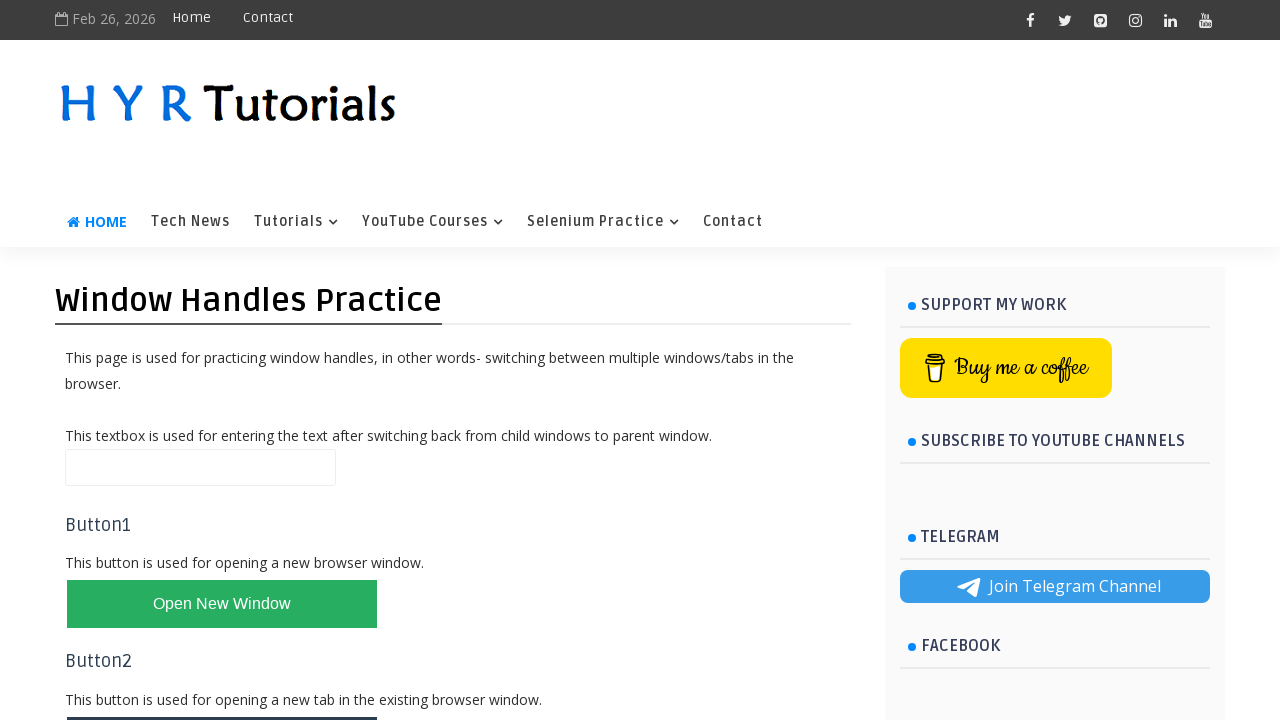

Identified and switched to the most recently opened window/tab
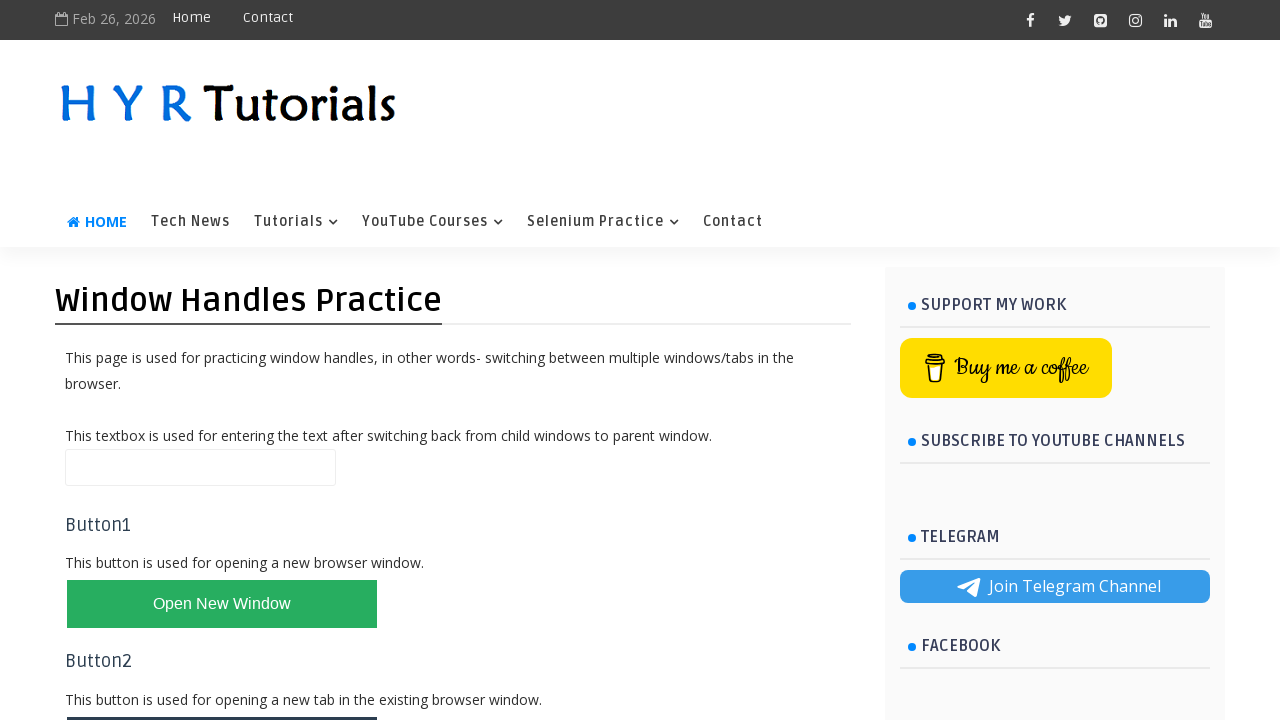

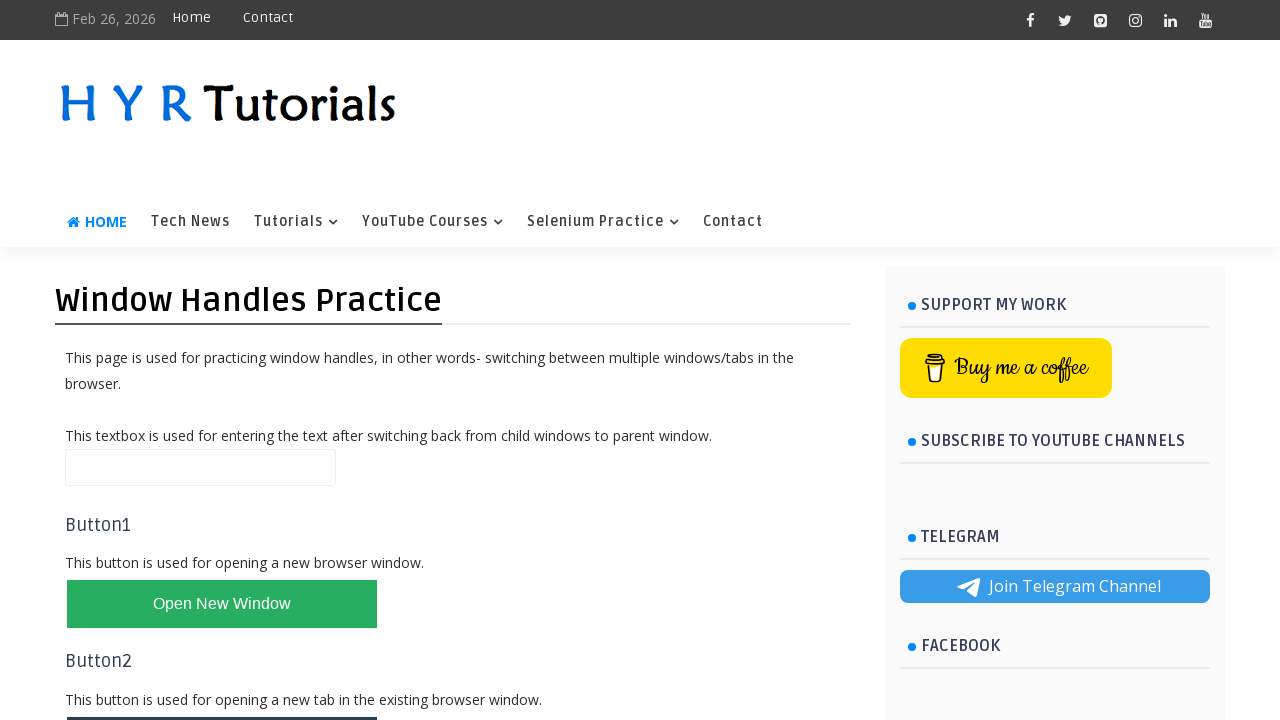